Tests file upload functionality by uploading a file and verifying the successful upload message

Starting URL: https://the-internet.herokuapp.com/upload

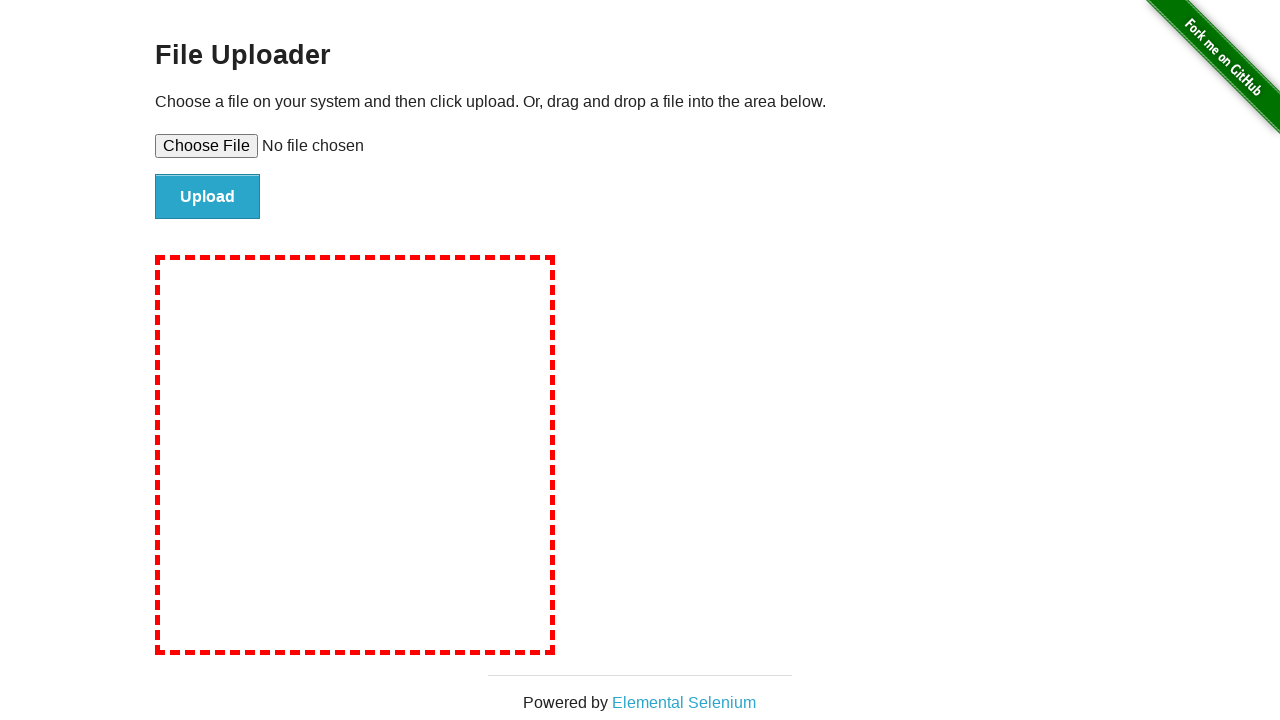

Created temporary test file with content
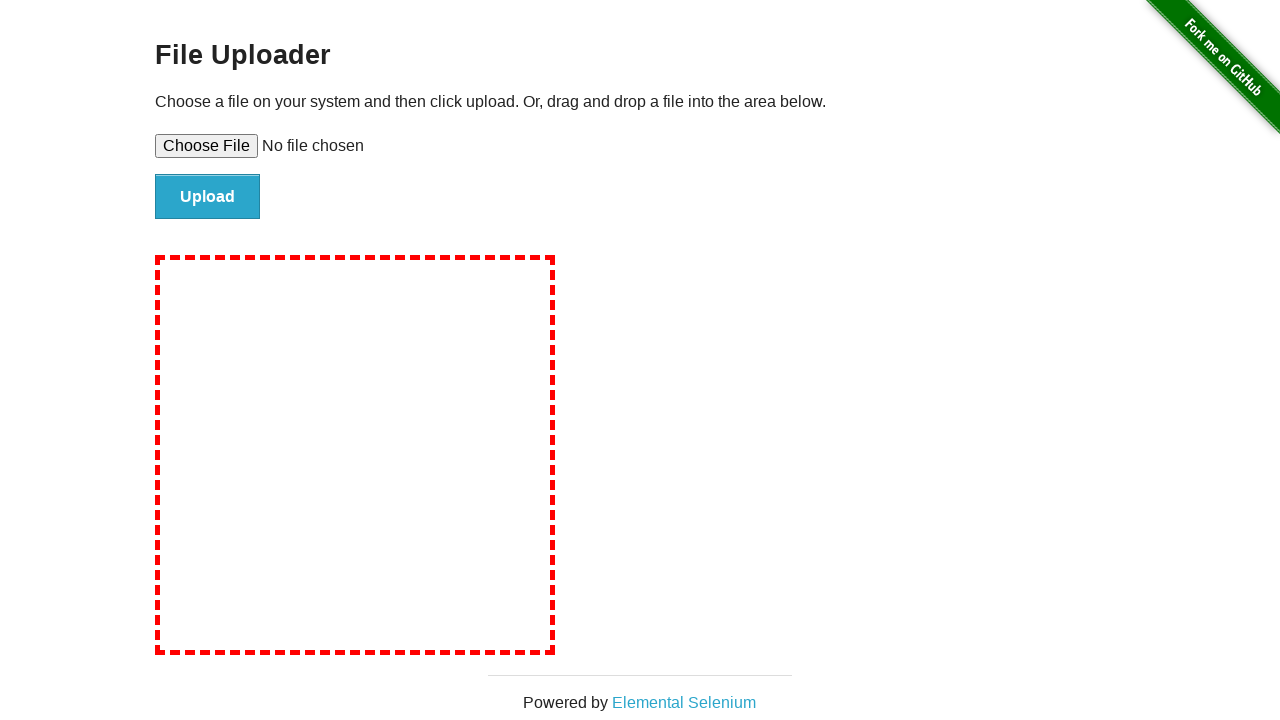

Selected temporary file for upload
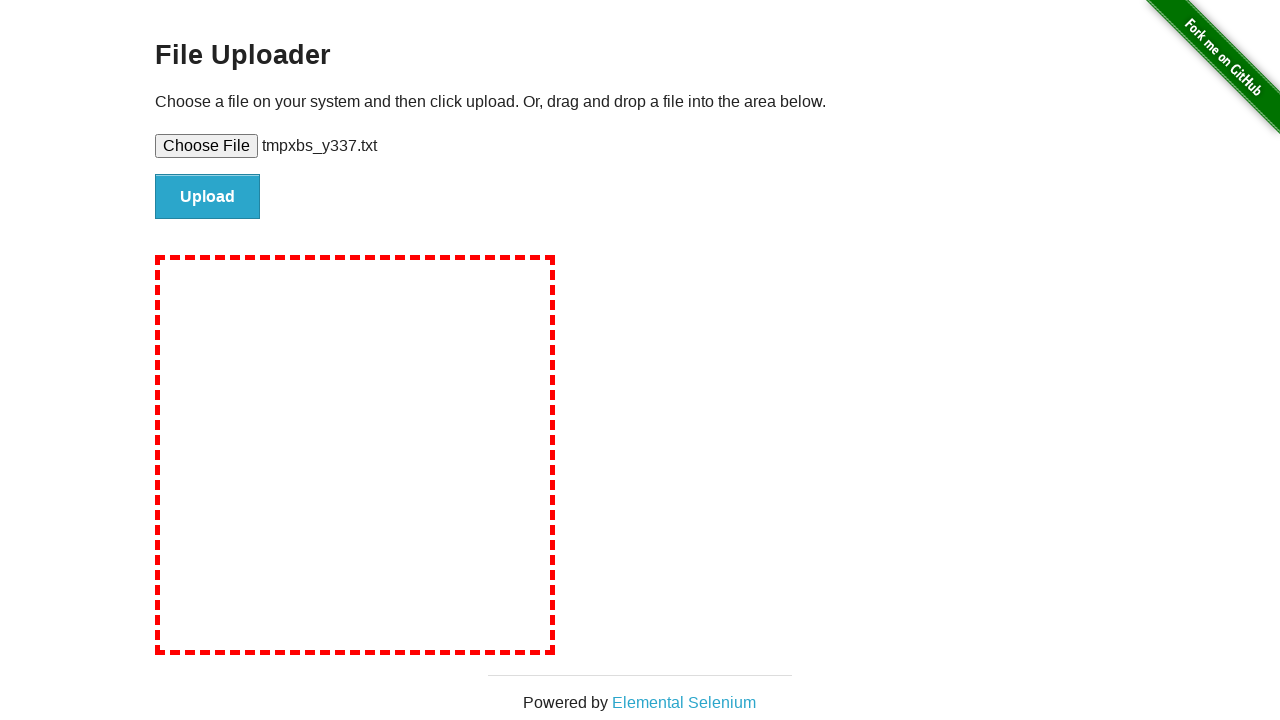

Clicked file submit button at (208, 197) on #file-submit
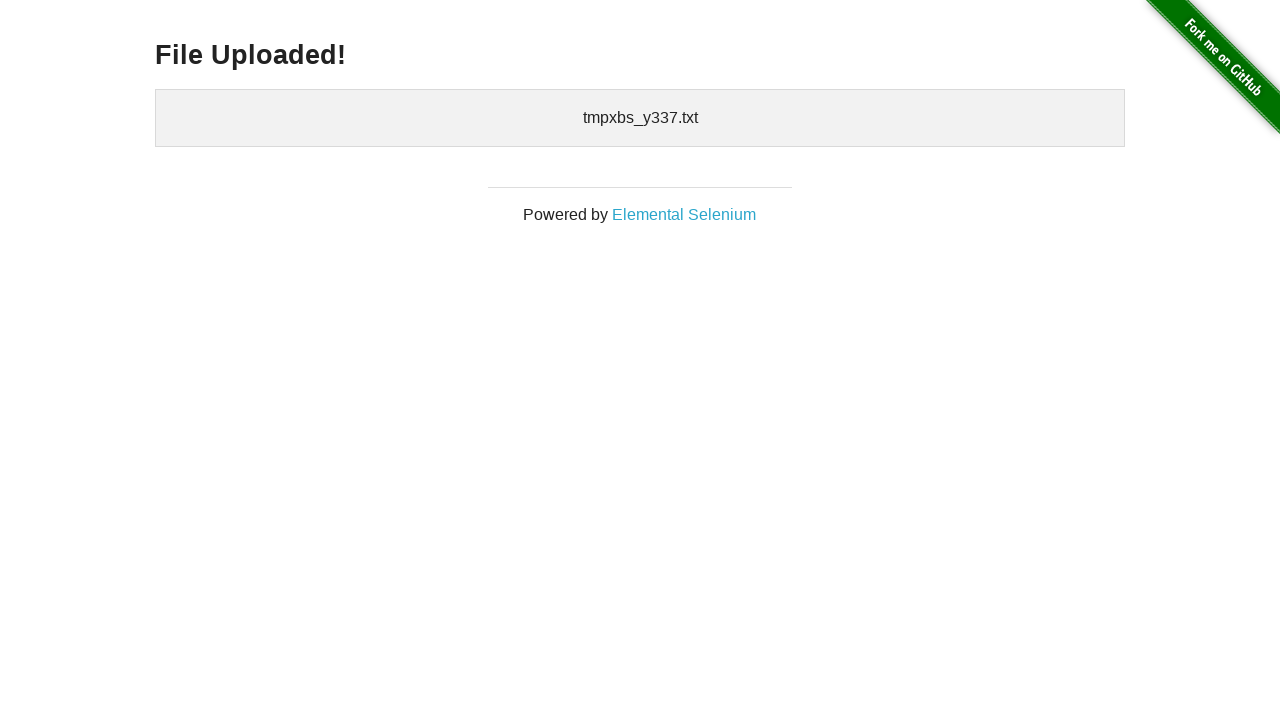

Verified 'File Uploaded!' message is displayed
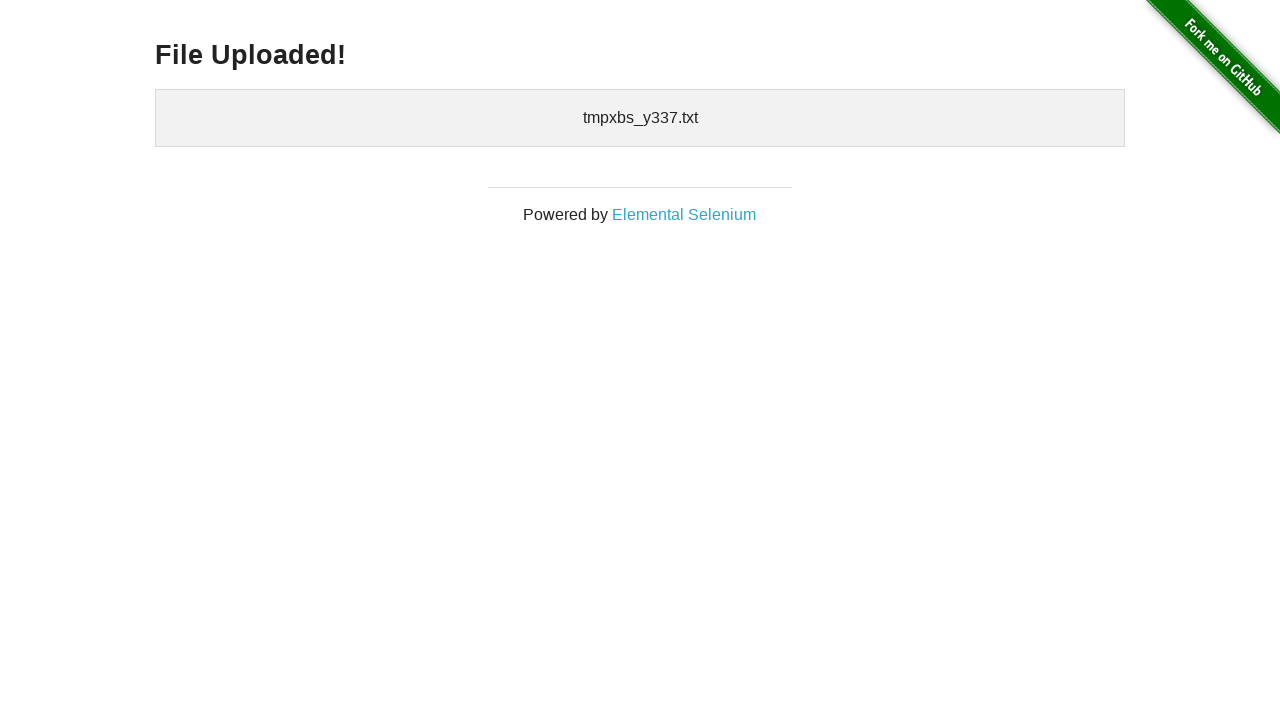

Cleaned up temporary file
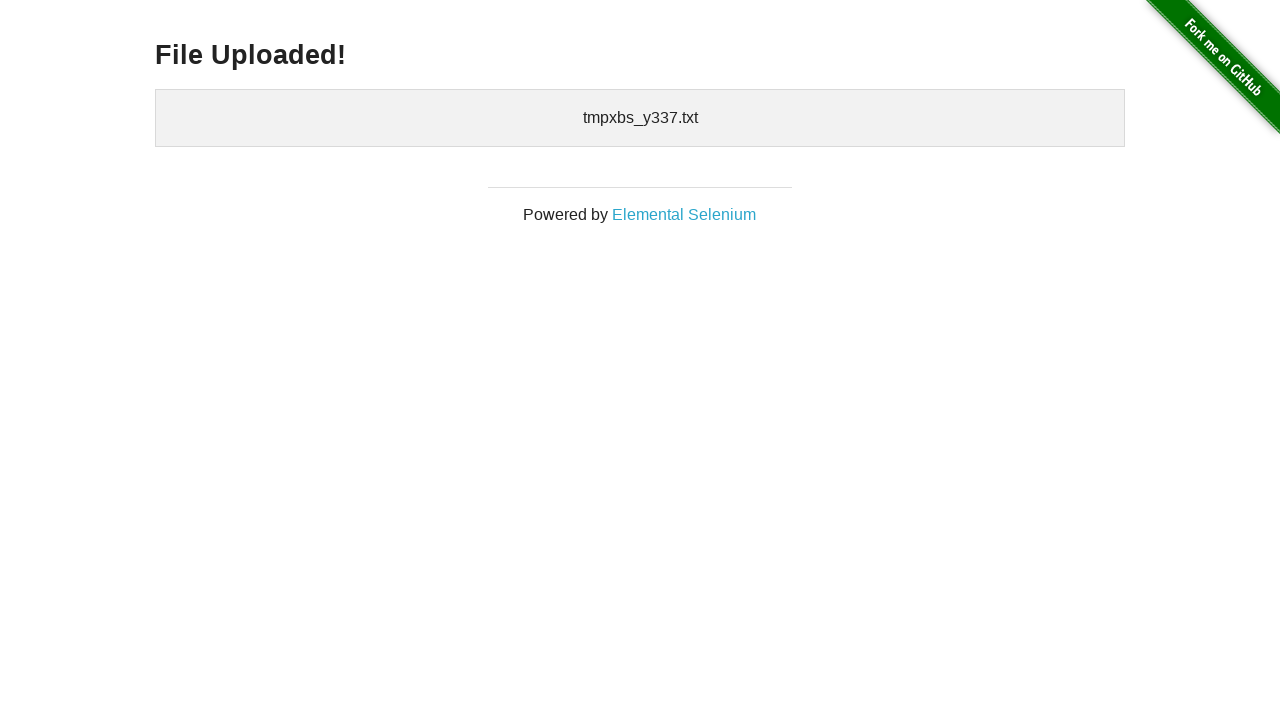

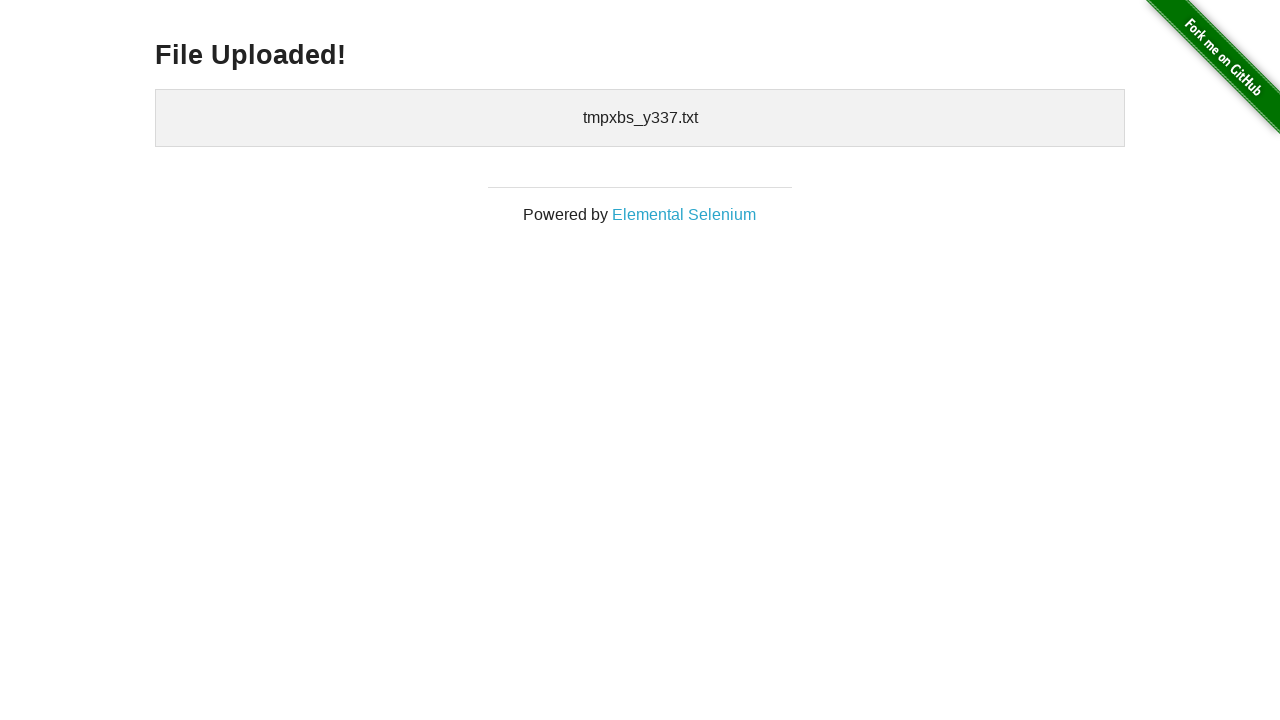